Tests passenger dropdown functionality by opening the passenger selector, incrementing the adult count 4 times, and closing the dropdown

Starting URL: https://rahulshettyacademy.com/dropdownsPractise/

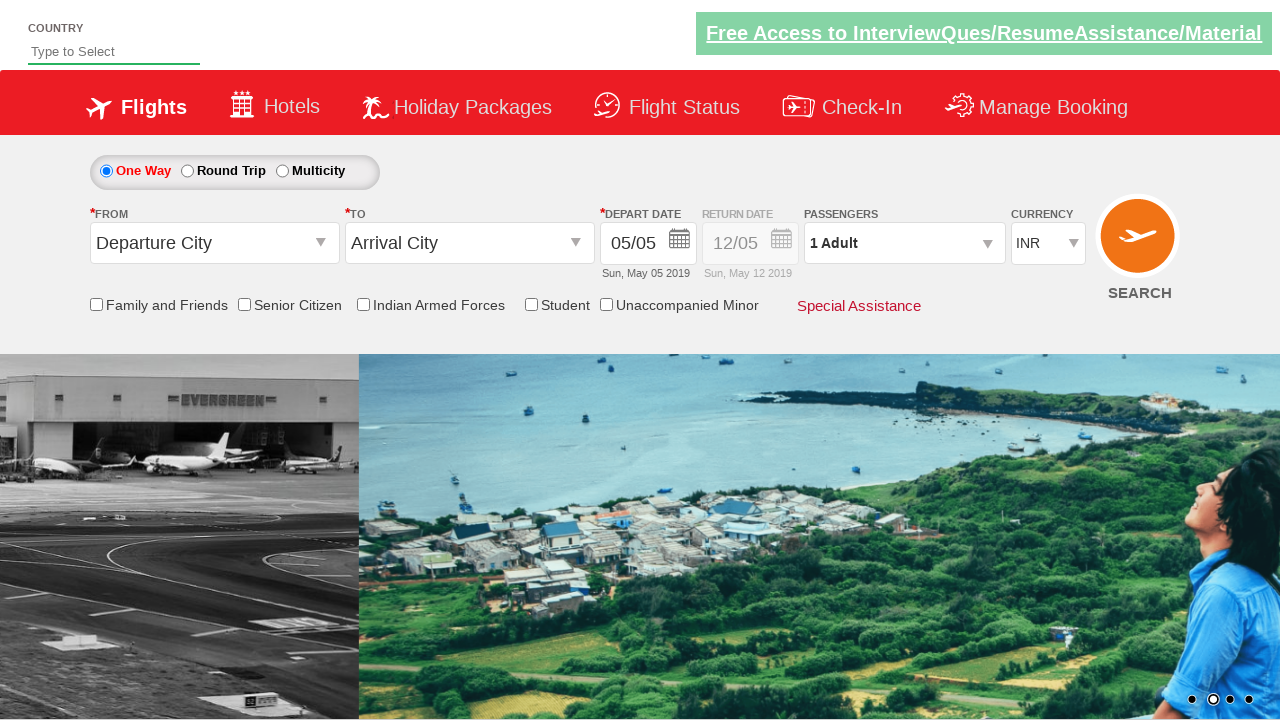

Clicked passenger info dropdown to open it at (904, 243) on #divpaxinfo
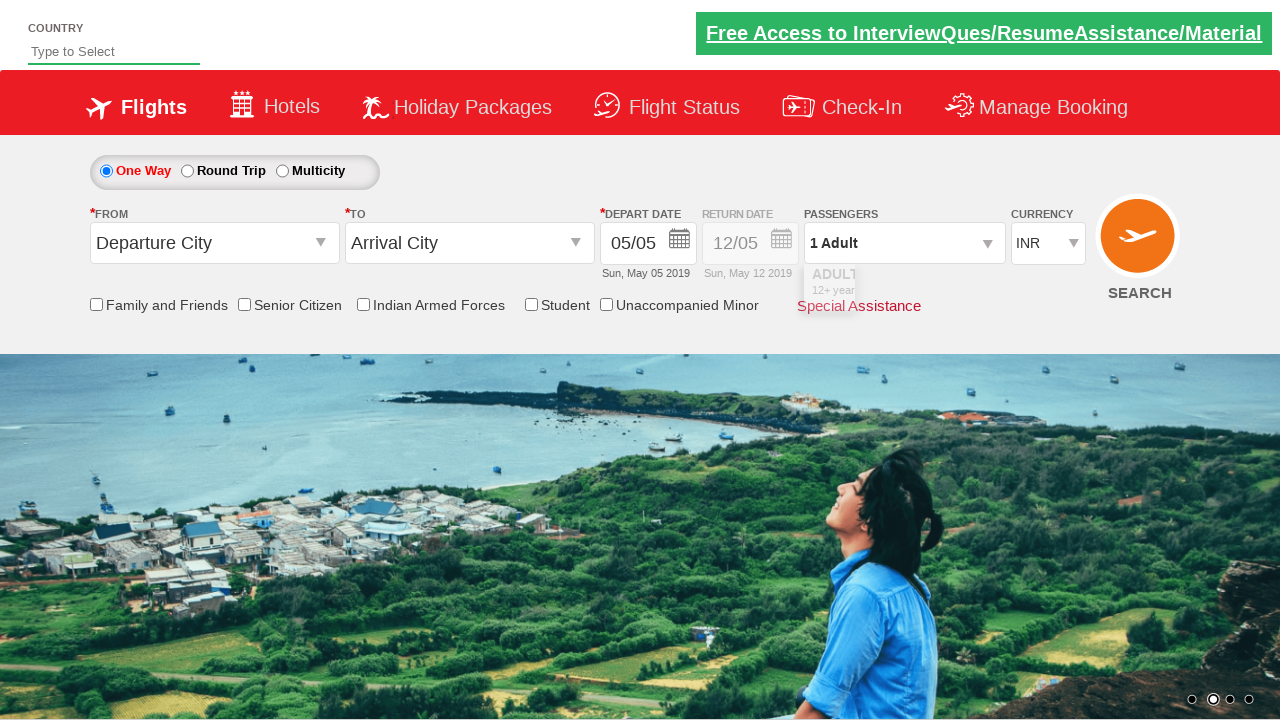

Adult increment button is now visible
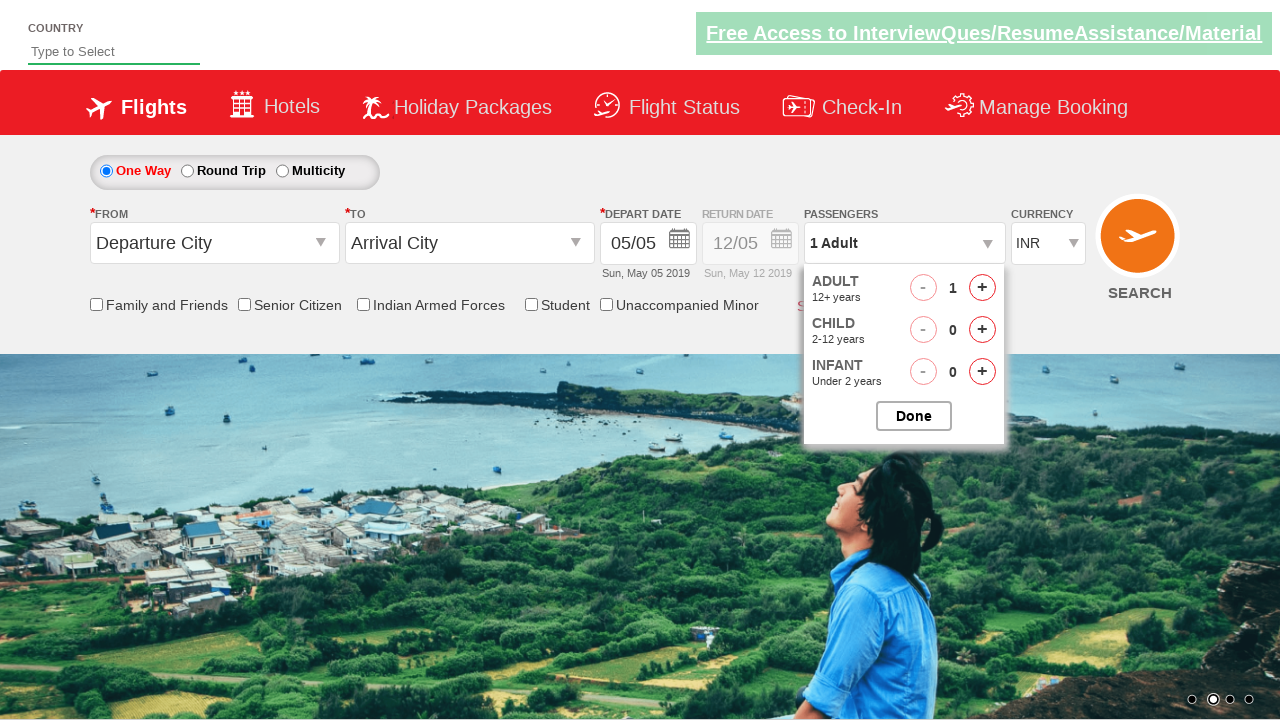

Incremented adult count (iteration 1 of 4) at (982, 288) on #hrefIncAdt
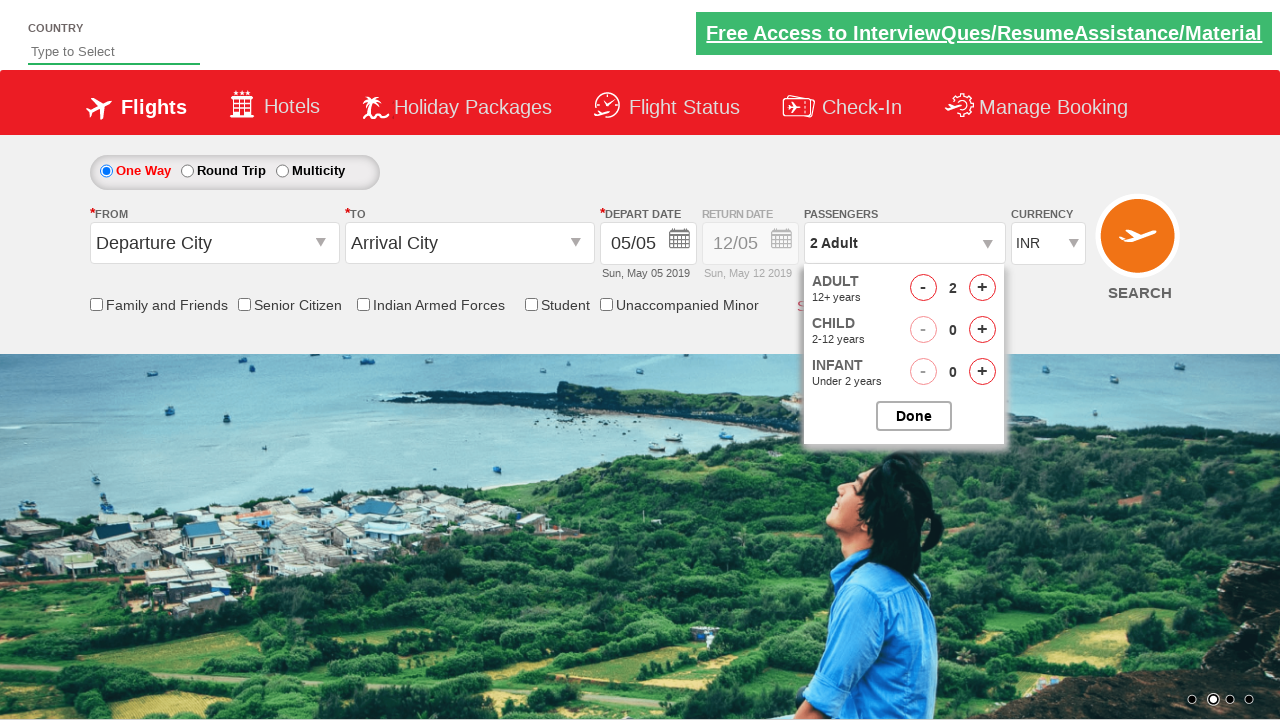

Incremented adult count (iteration 2 of 4) at (982, 288) on #hrefIncAdt
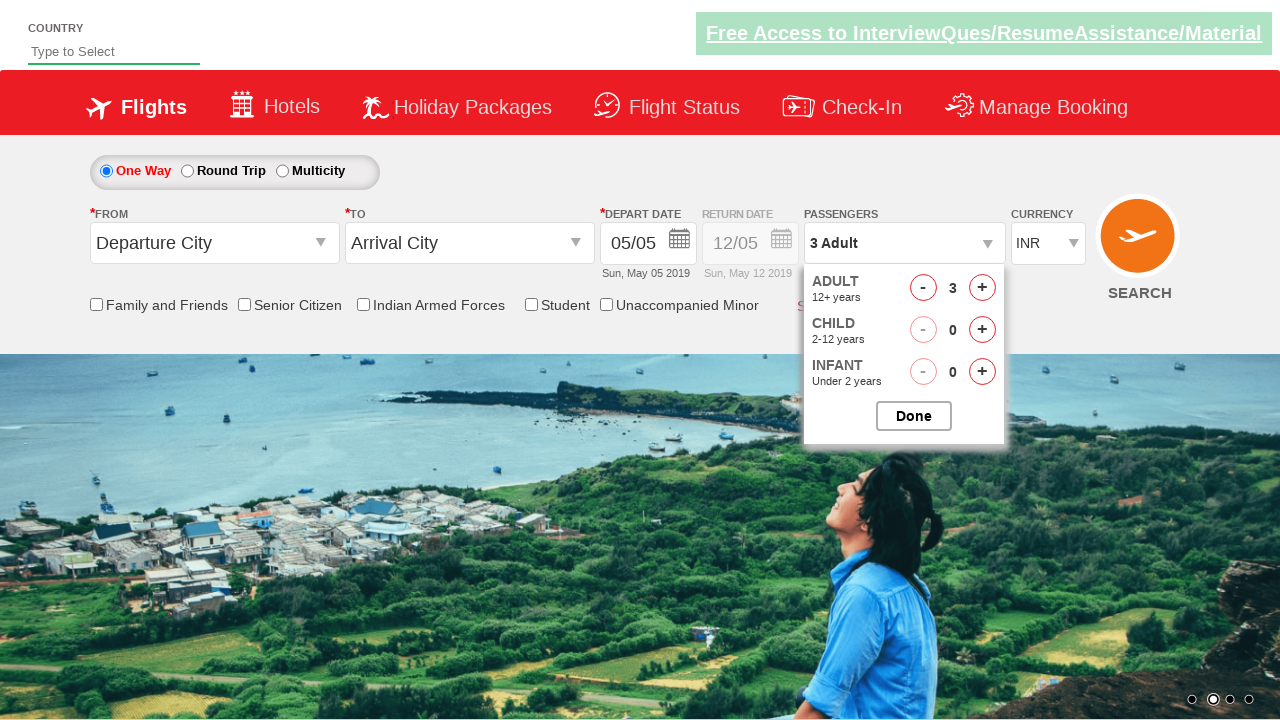

Incremented adult count (iteration 3 of 4) at (982, 288) on #hrefIncAdt
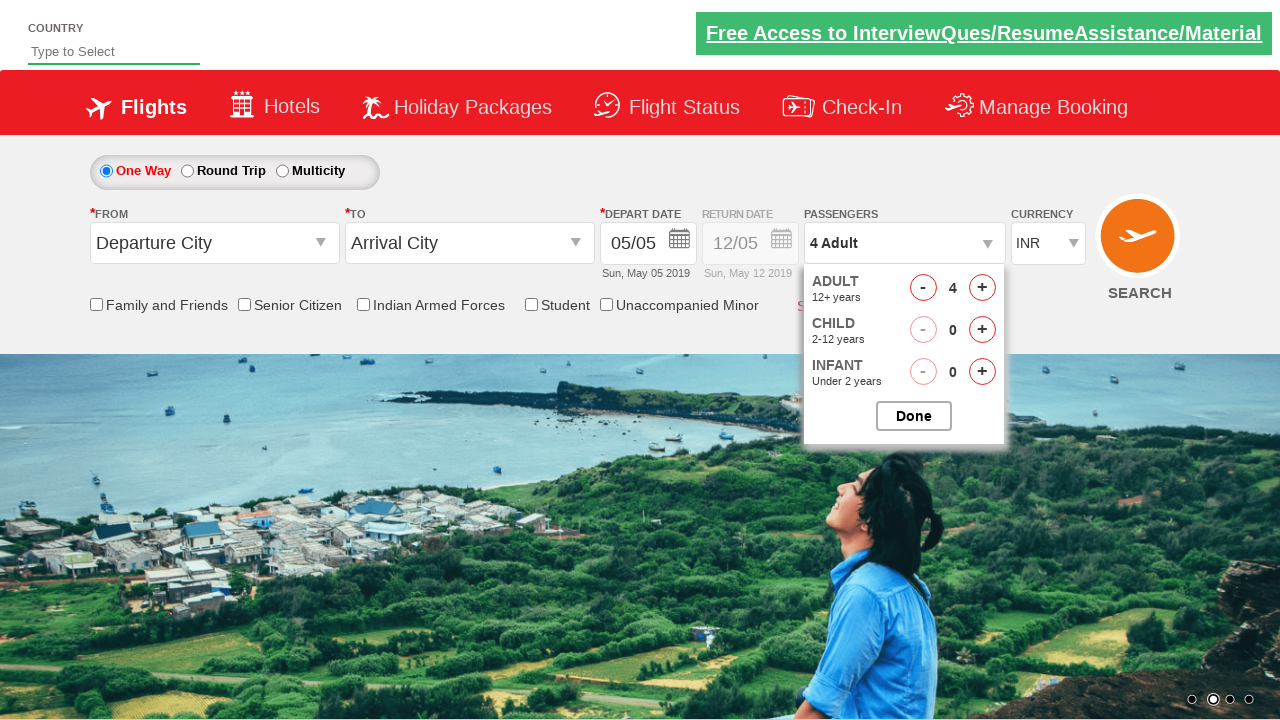

Incremented adult count (iteration 4 of 4) at (982, 288) on #hrefIncAdt
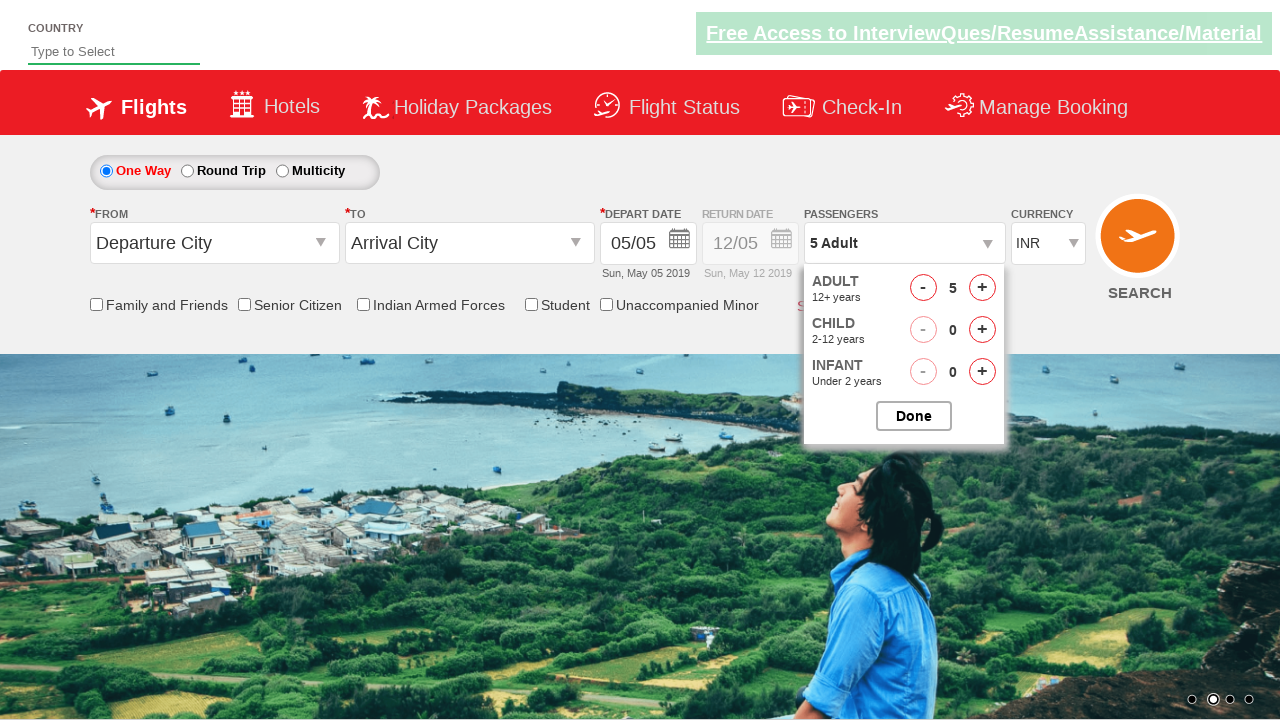

Closed the passenger options dropdown at (914, 416) on #btnclosepaxoption
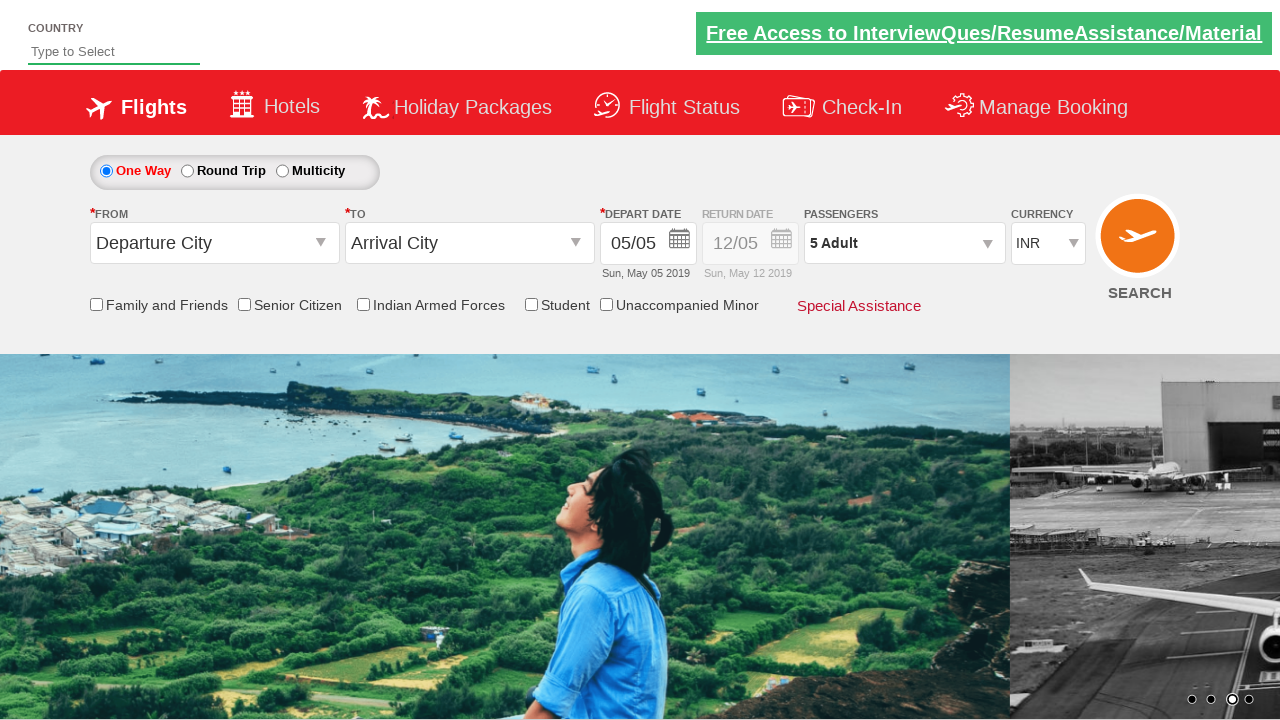

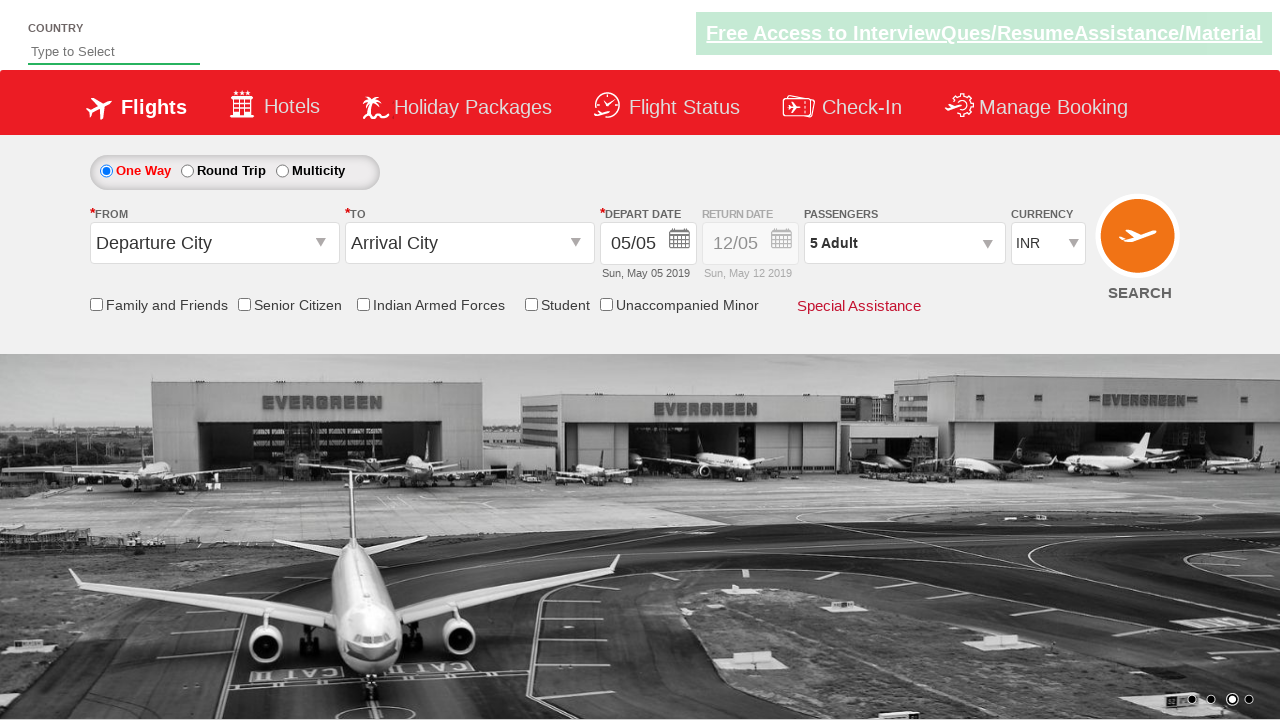